Tests the Dynamic Loading feature on the-internet.herokuapp.com by navigating to the Dynamic Loading page, selecting the hidden element example, clicking Start, and waiting for "Hello World!" text to appear using fluent wait behavior.

Starting URL: https://the-internet.herokuapp.com

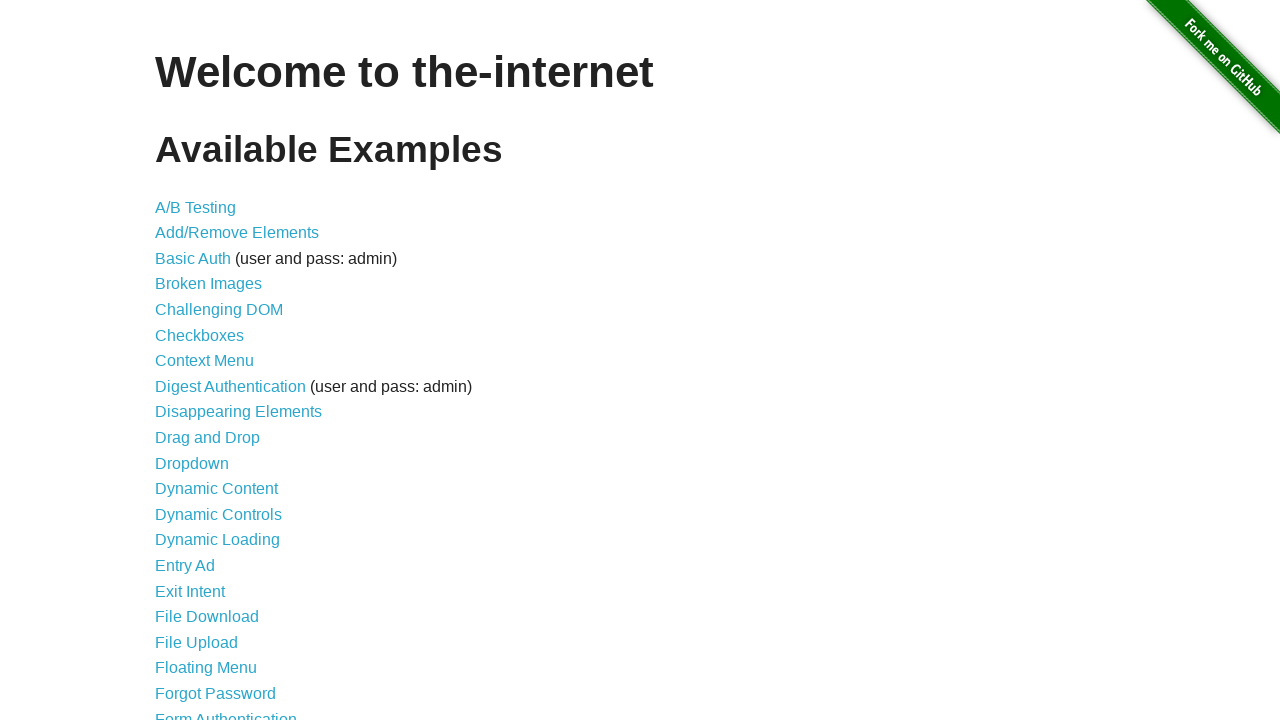

Clicked Dynamic Loading link from main page at (218, 540) on a[href='/dynamic_loading']
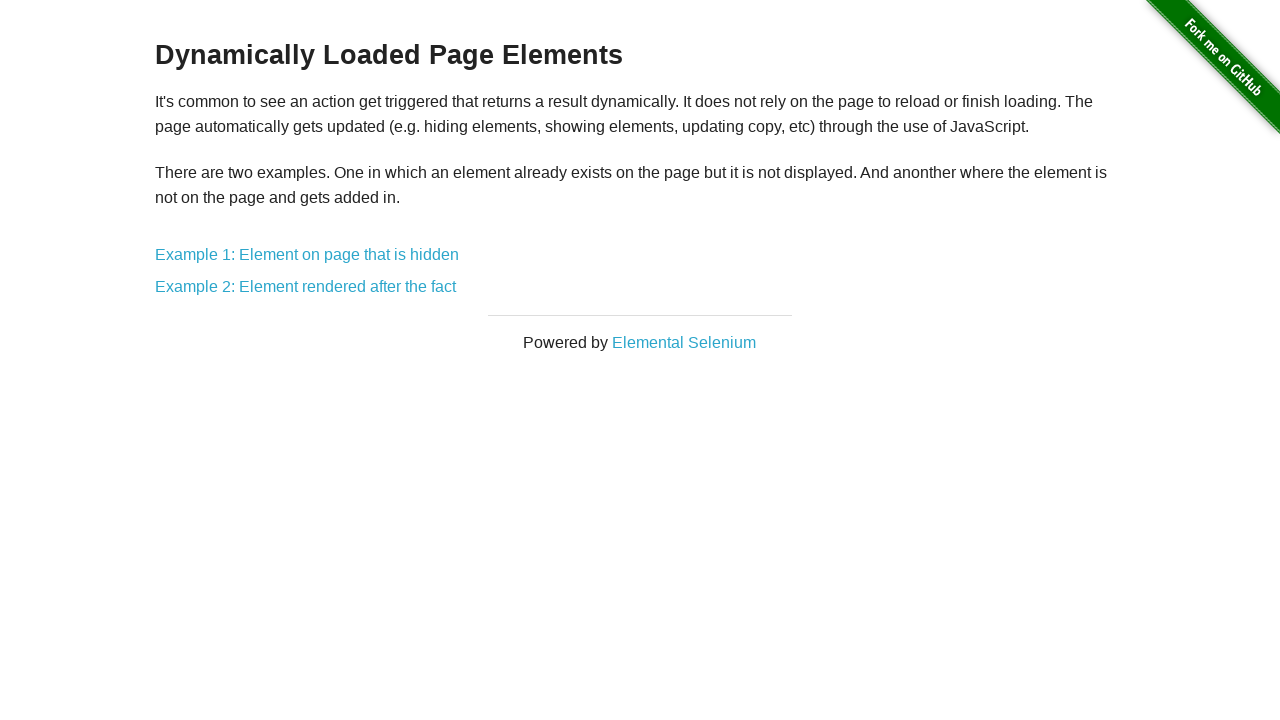

Dynamic Loading page loaded and footer confirmed visible
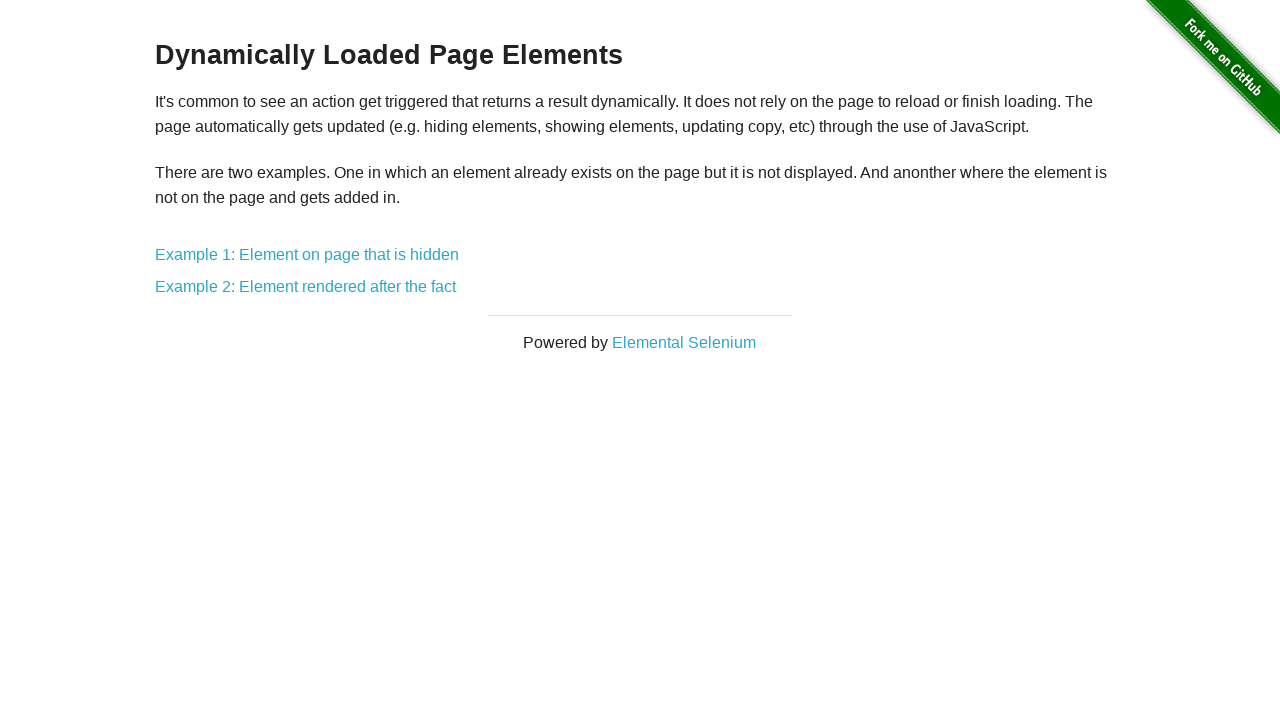

Clicked Example 1 link for hidden element at (307, 255) on a[href='/dynamic_loading/1']
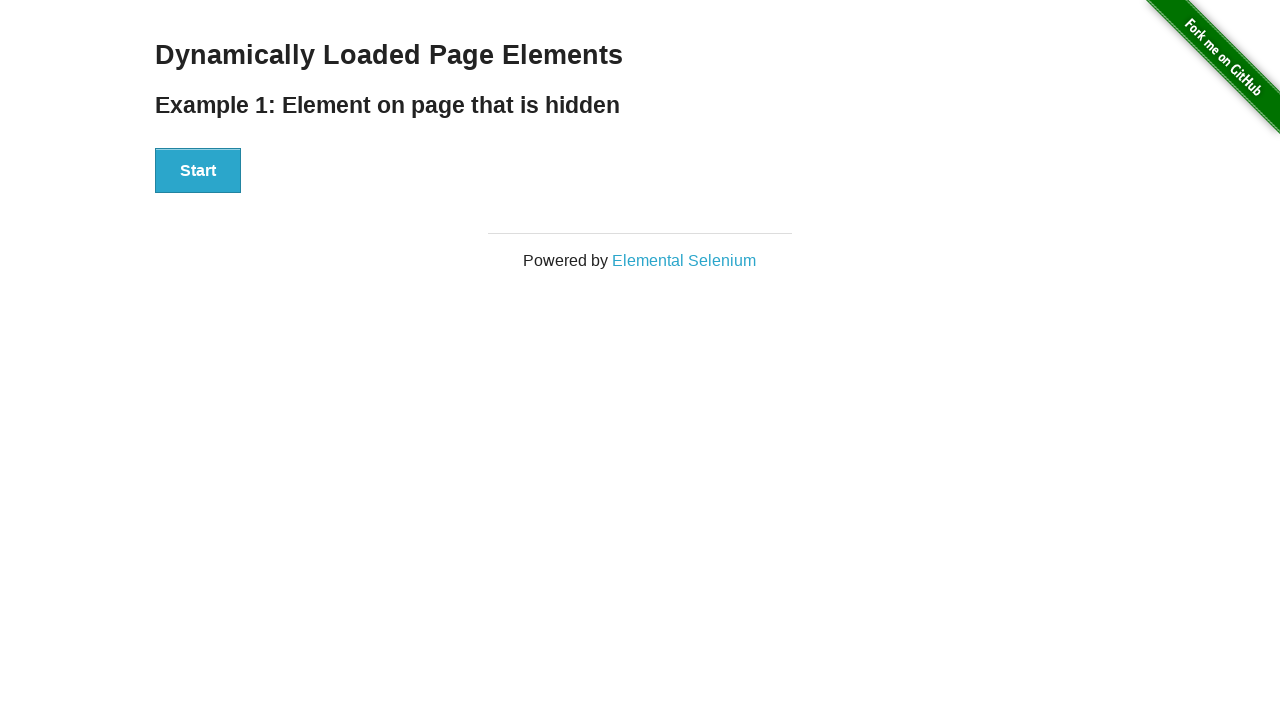

Start button is visible on the page
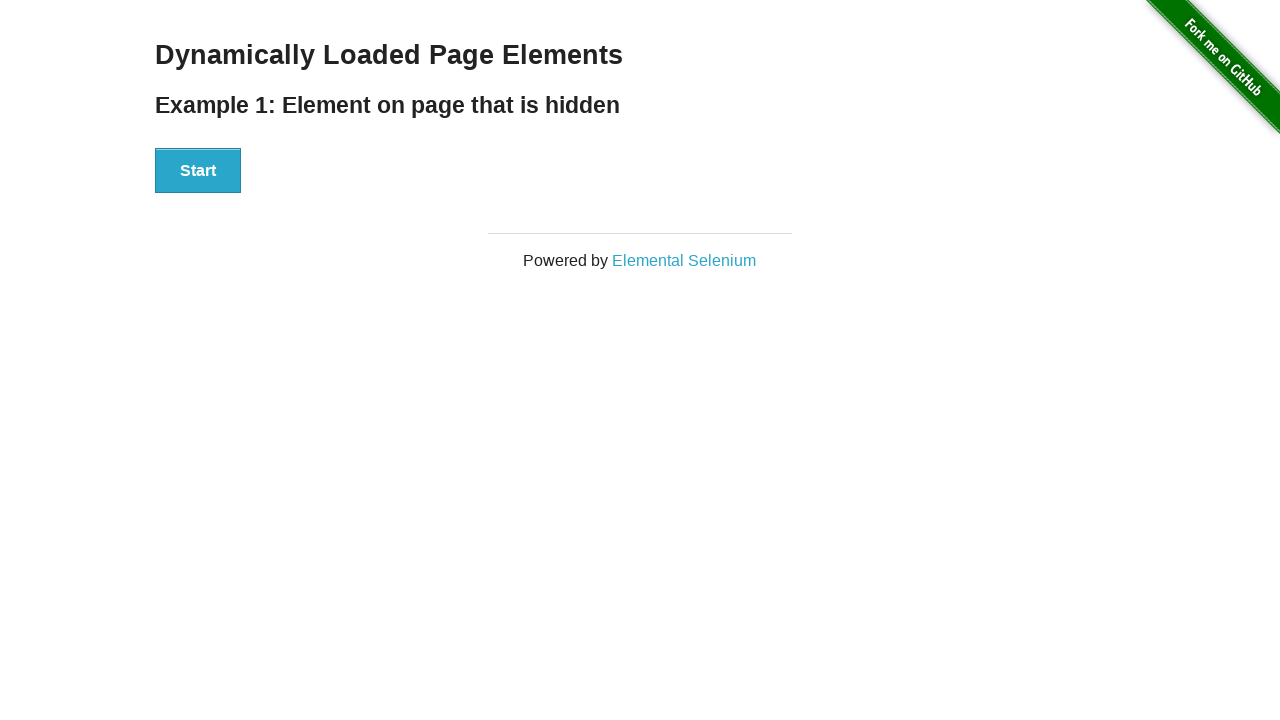

Clicked Start button to initiate loading at (198, 171) on button:has-text('Start')
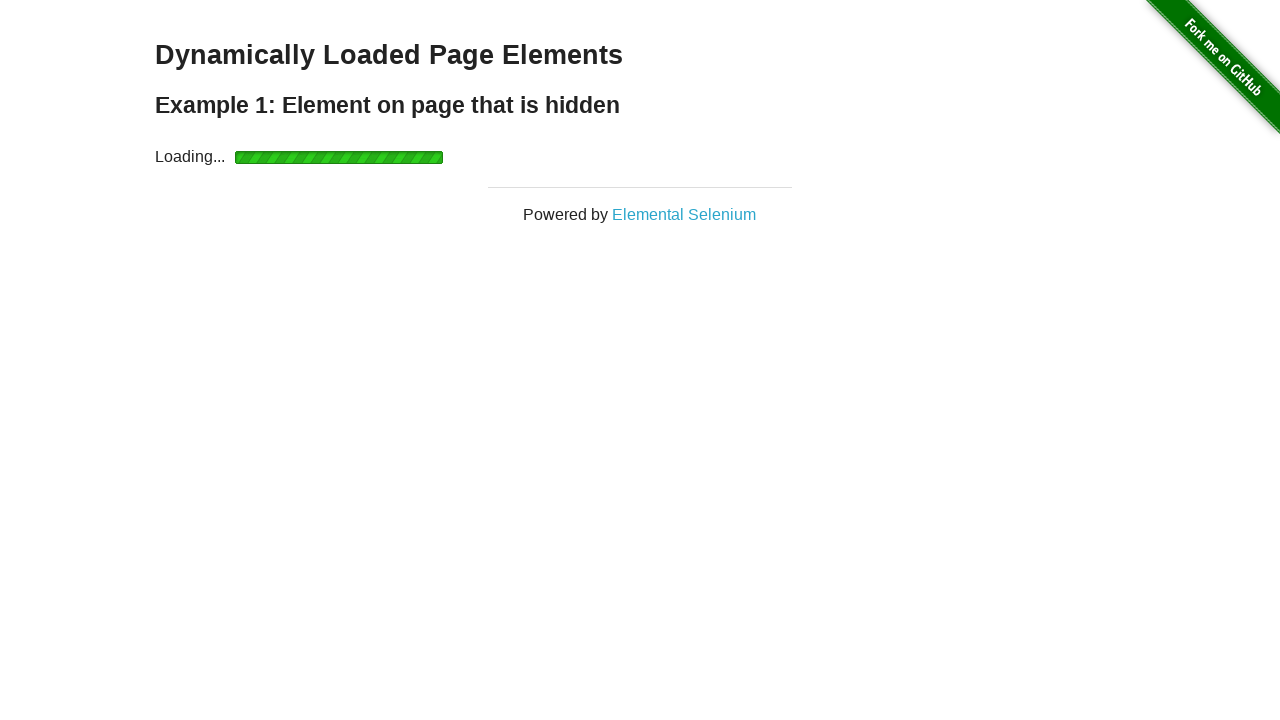

Loading completed and result element became visible
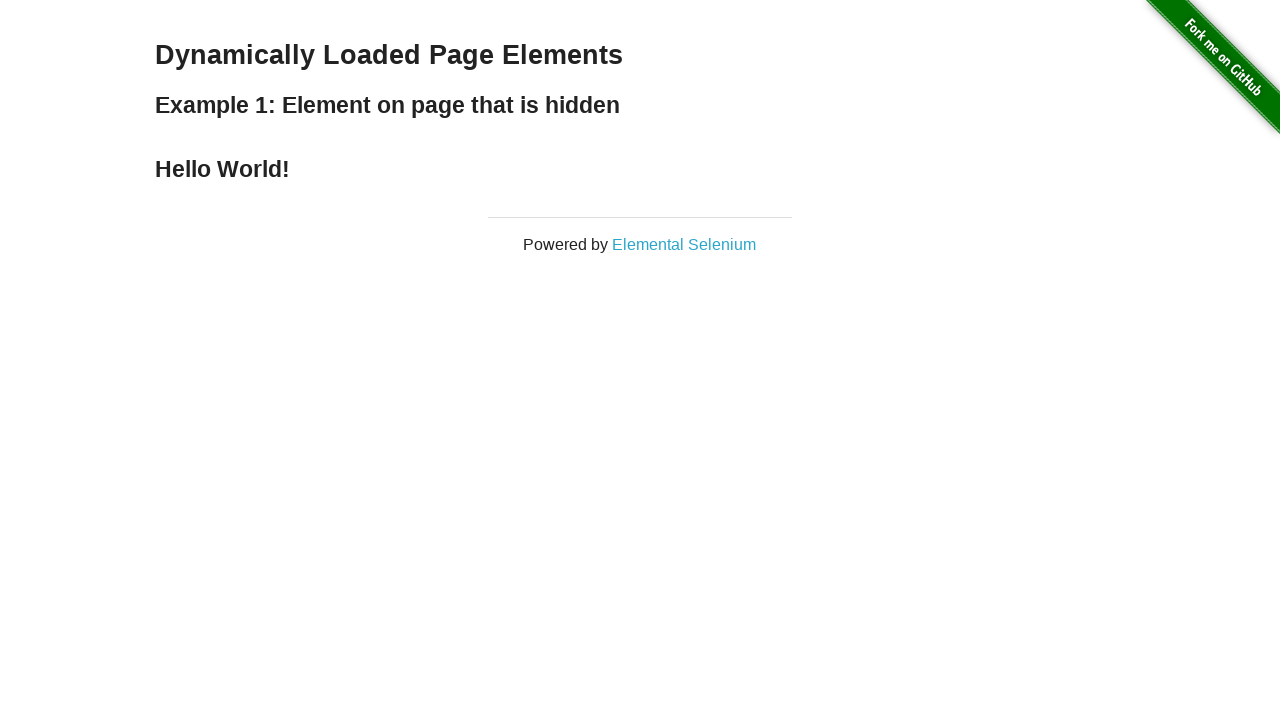

Verified result element contains 'Hello World!' text
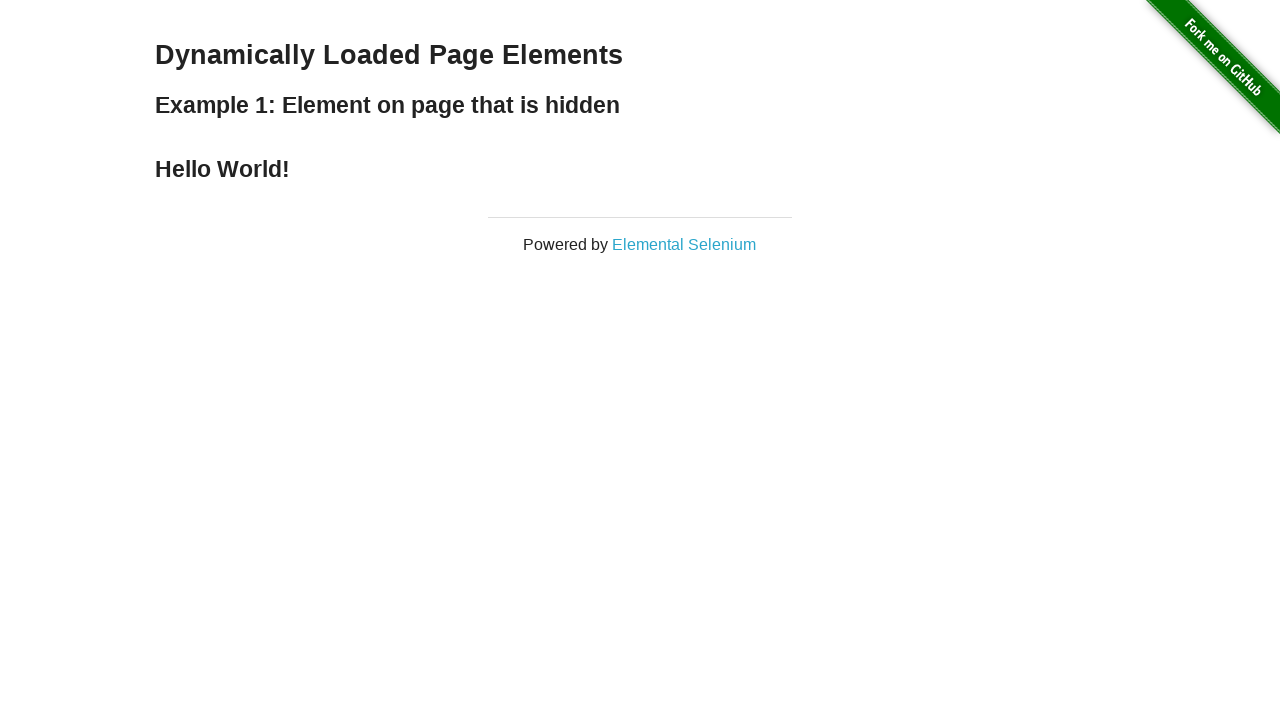

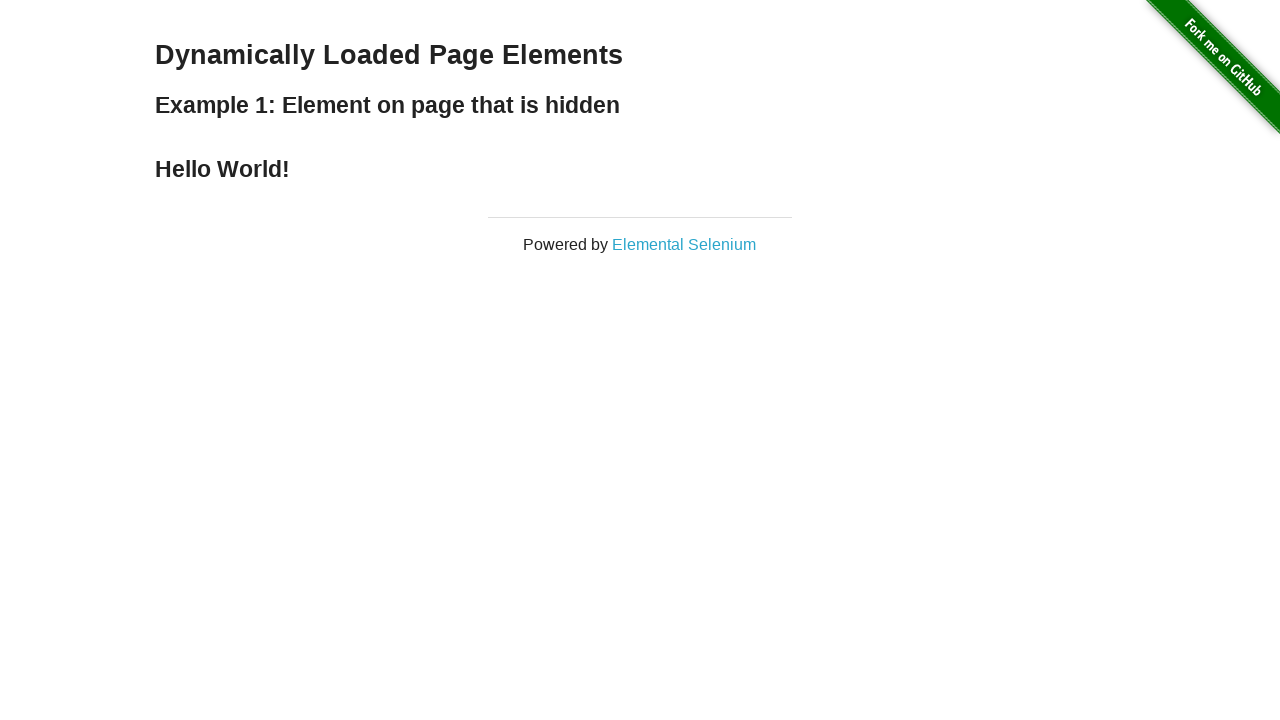